Tests the text input functionality on UI Test Automation Playground by entering text in an input field and clicking a button to update its label

Starting URL: http://uitestingplayground.com/textinput

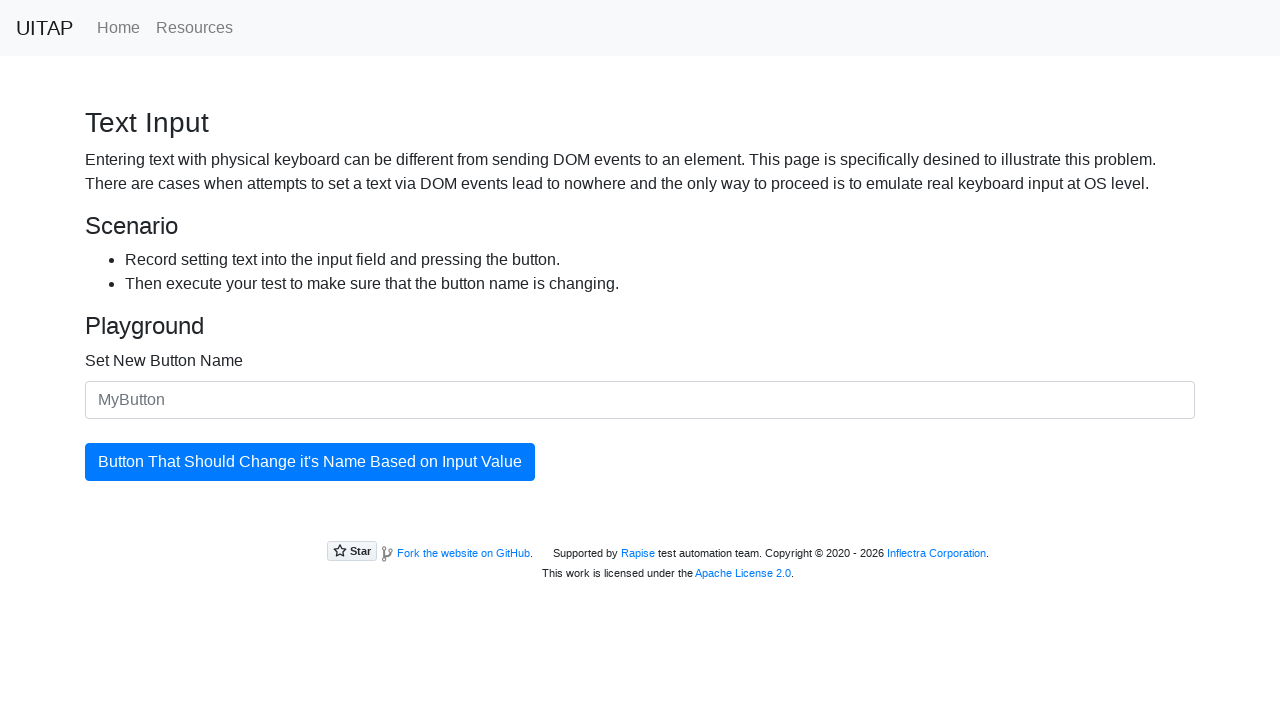

Filled input field with 'SkyPro' on #newButtonName
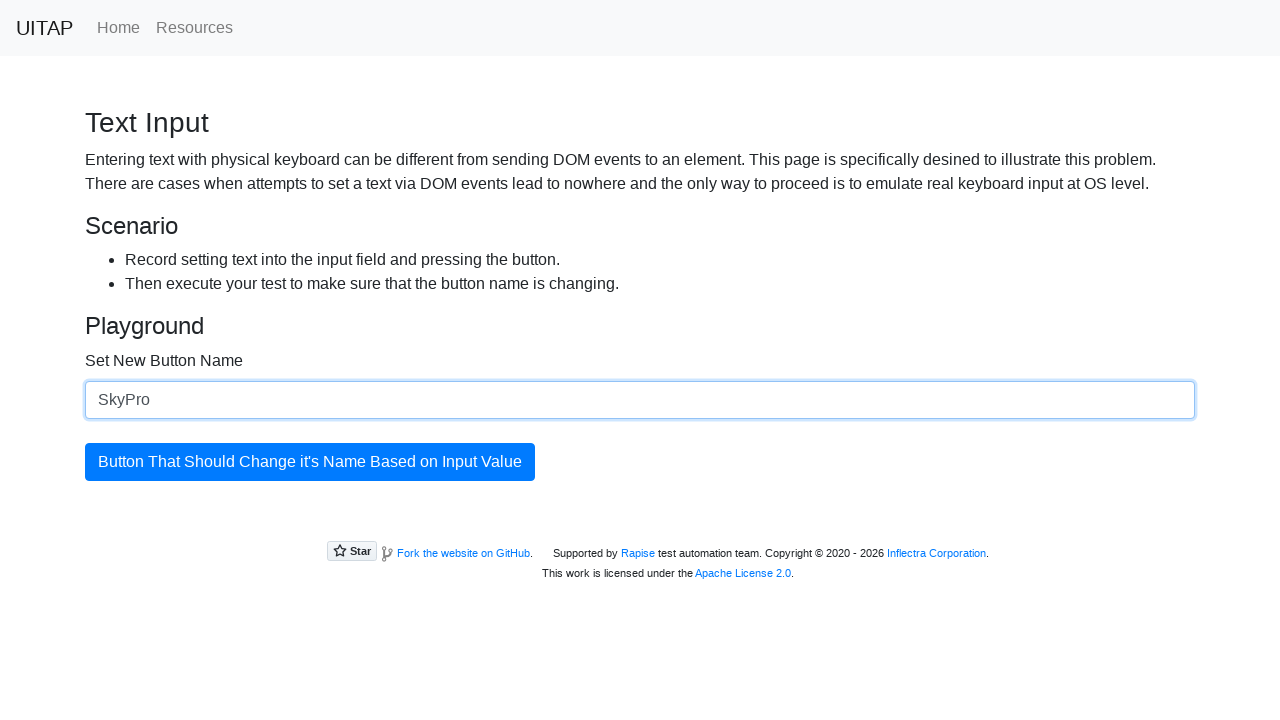

Clicked button to update its label at (310, 462) on #updatingButton
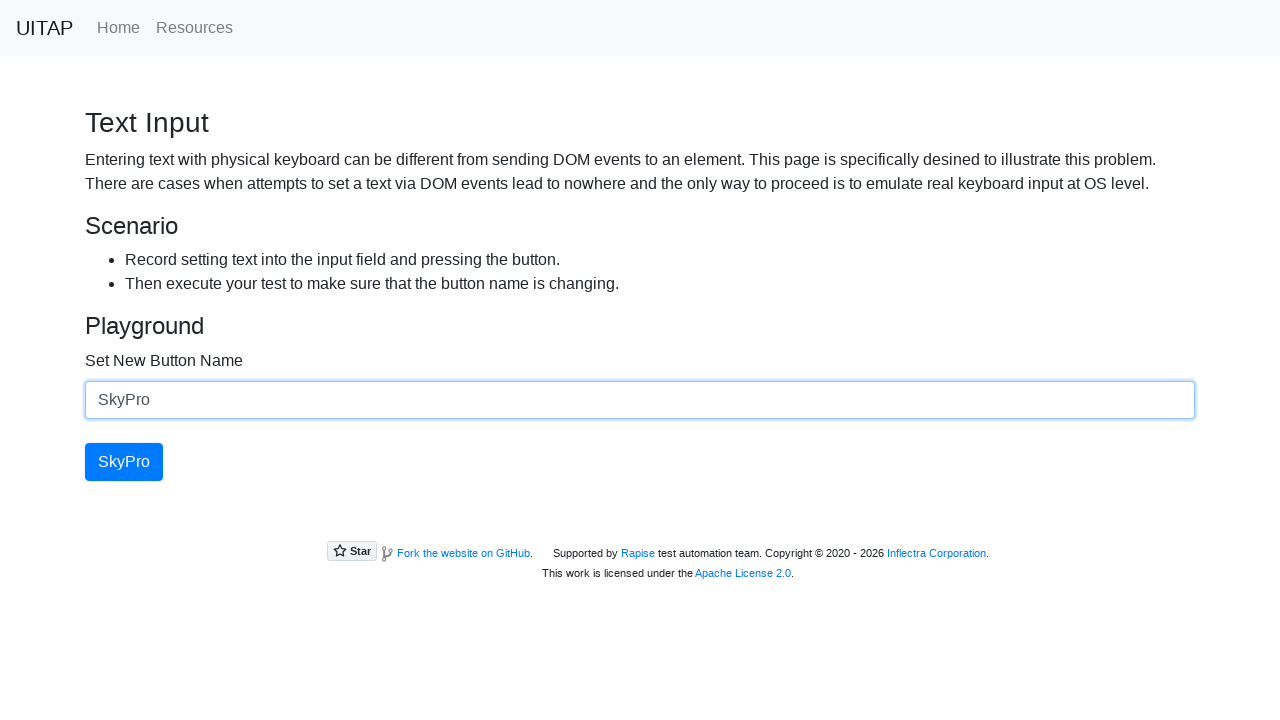

Button label successfully updated to 'SkyPro'
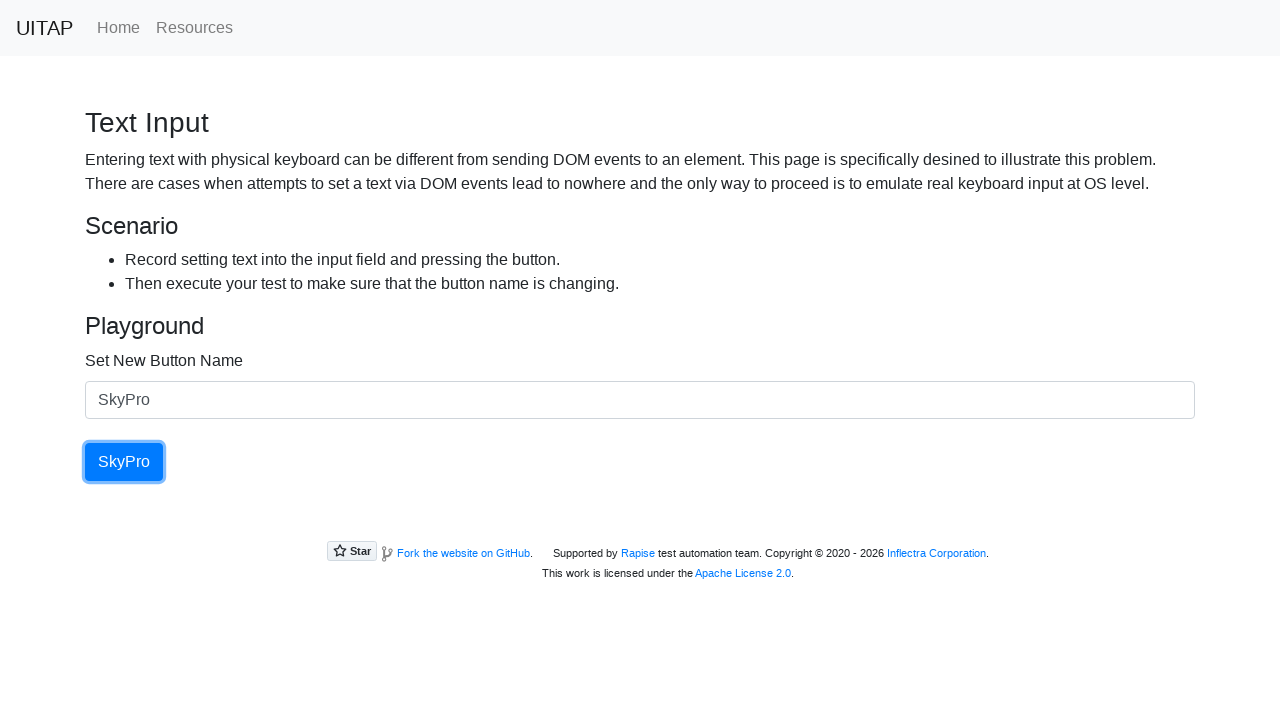

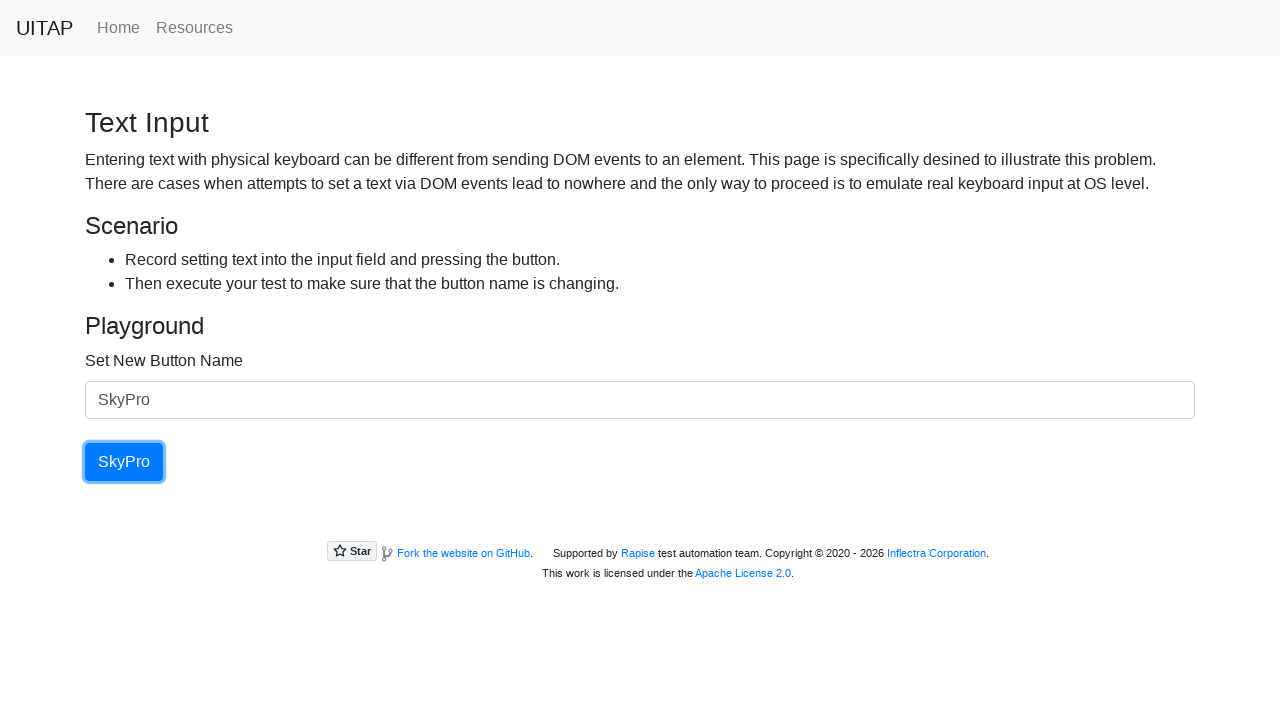